Tests navigation on an office furniture website by clicking on the "Shop conference tables" button from the homepage.

Starting URL: https://www.officefurniture2go.com/

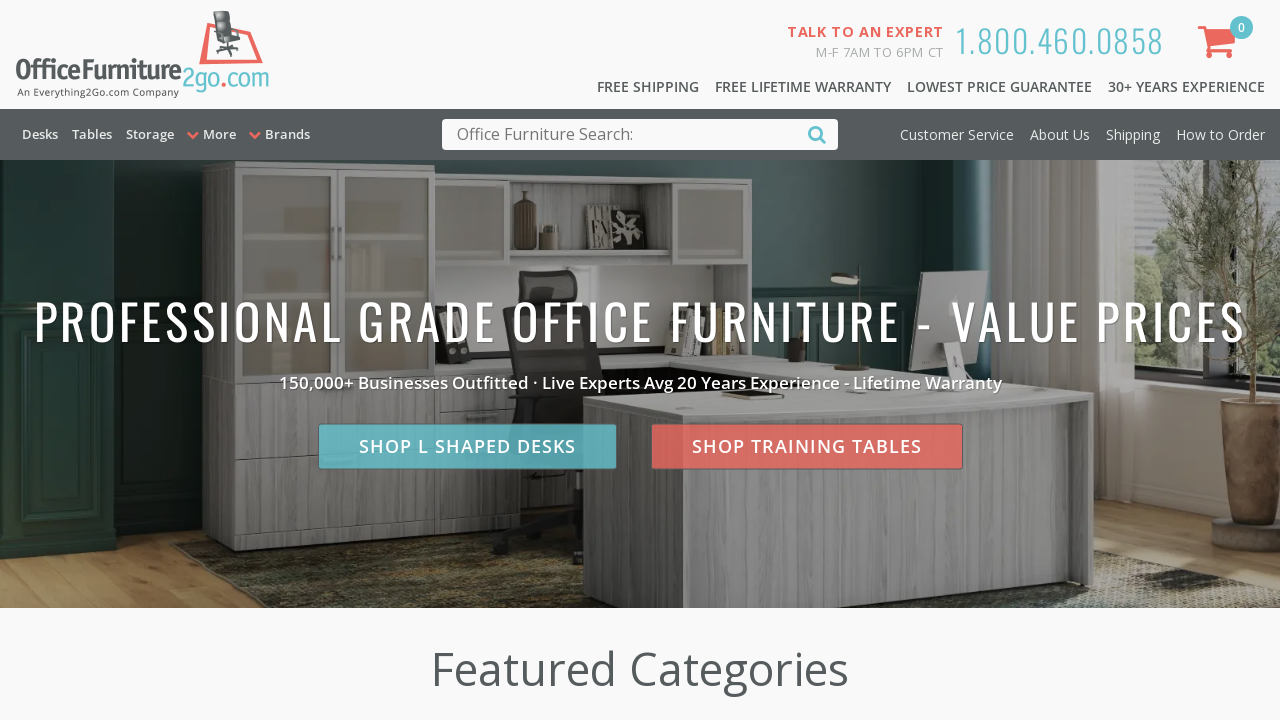

Clicked 'Shop conference tables' button on homepage at (806, 446) on #ctl00_mainPlaceHolder_hlHeroSecond
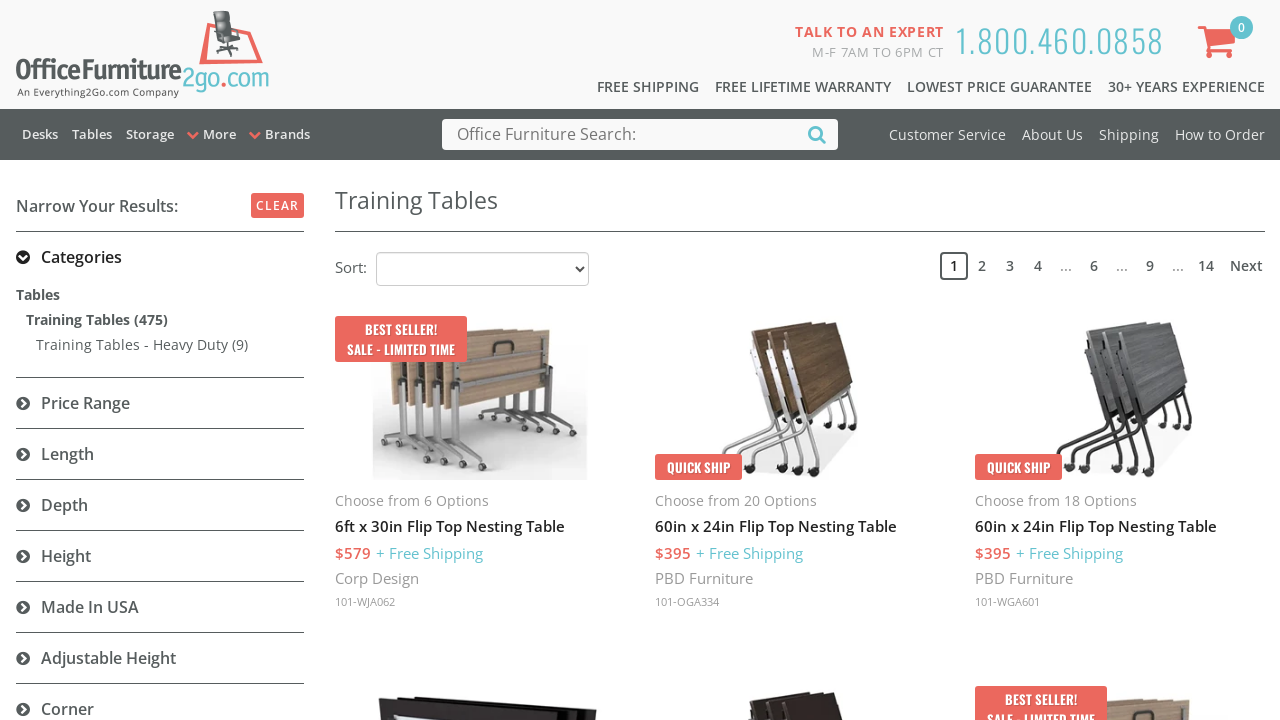

Navigation to conference tables page completed
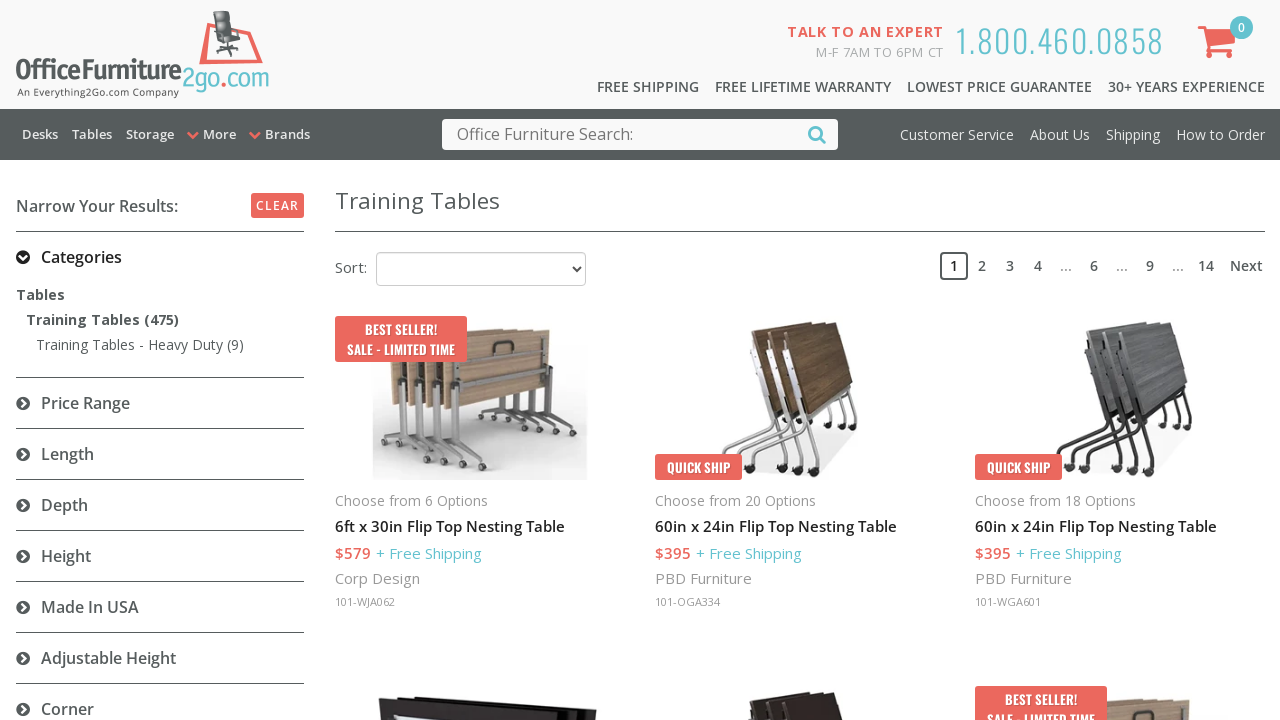

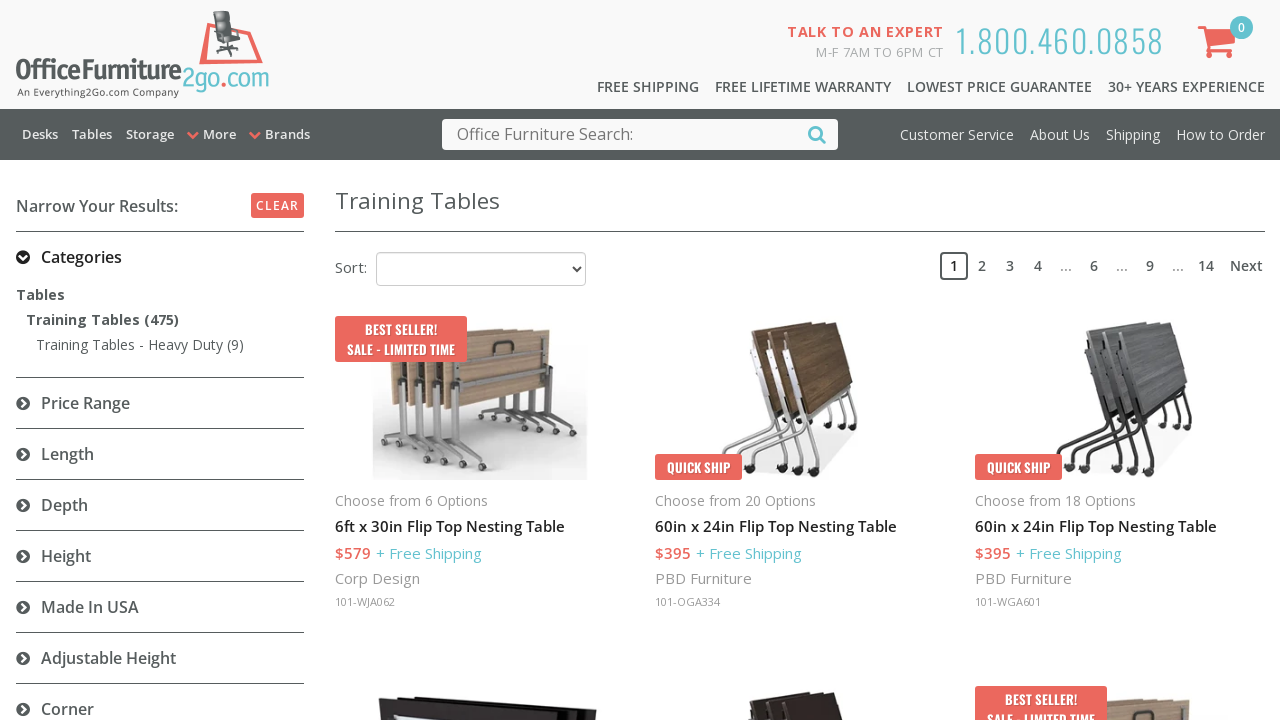